Navigates to TechProEducation homepage and verifies that the page URL matches the expected URL

Starting URL: https://www.techproeducation.com

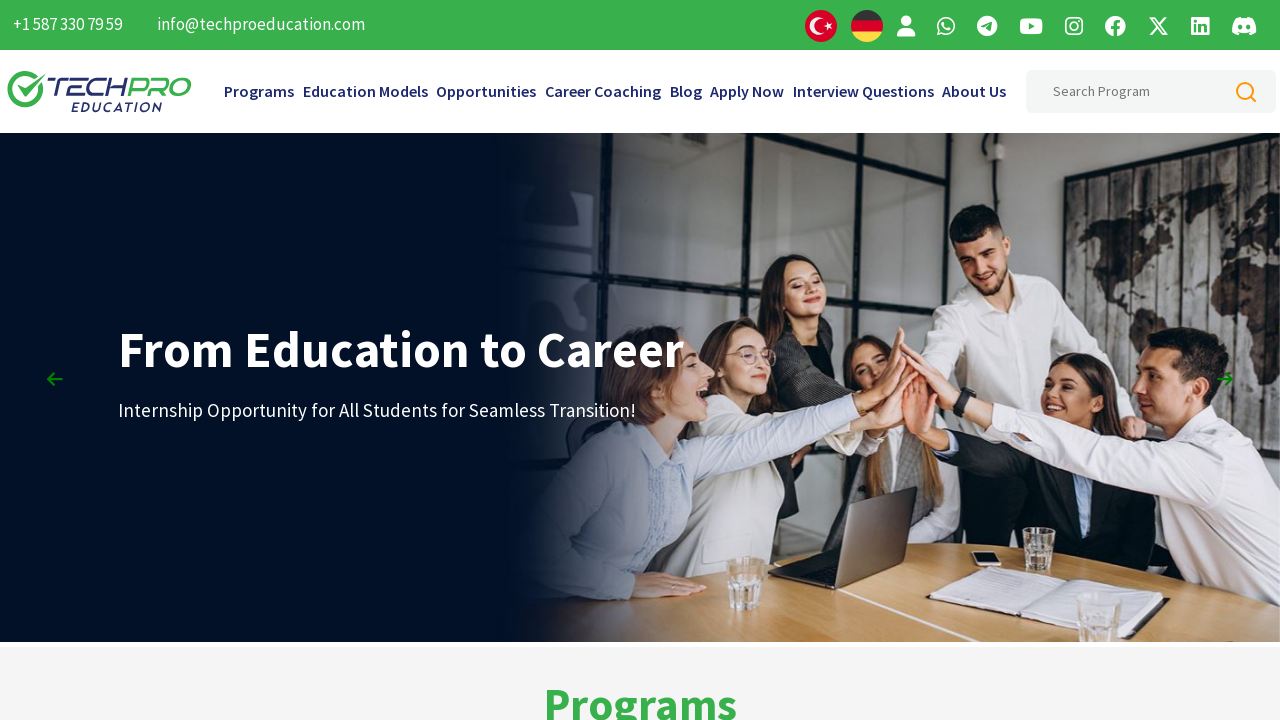

Waited for page to fully load (domcontentloaded)
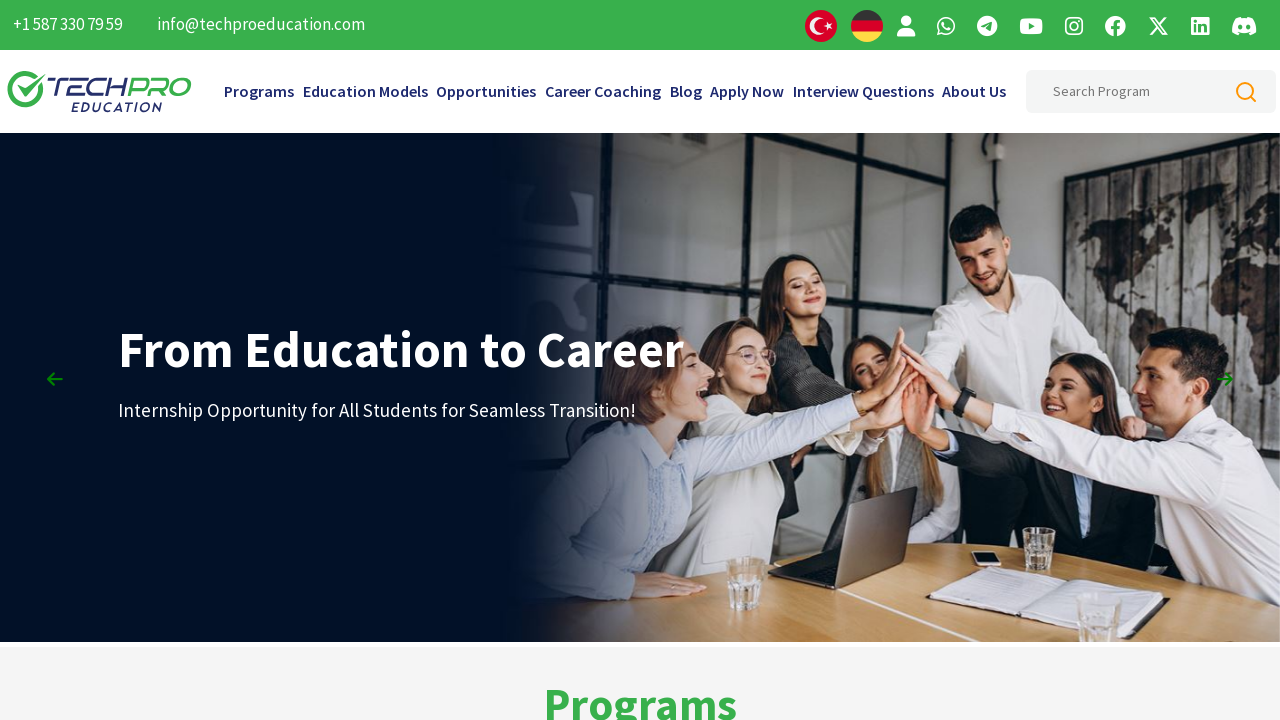

Retrieved current page URL
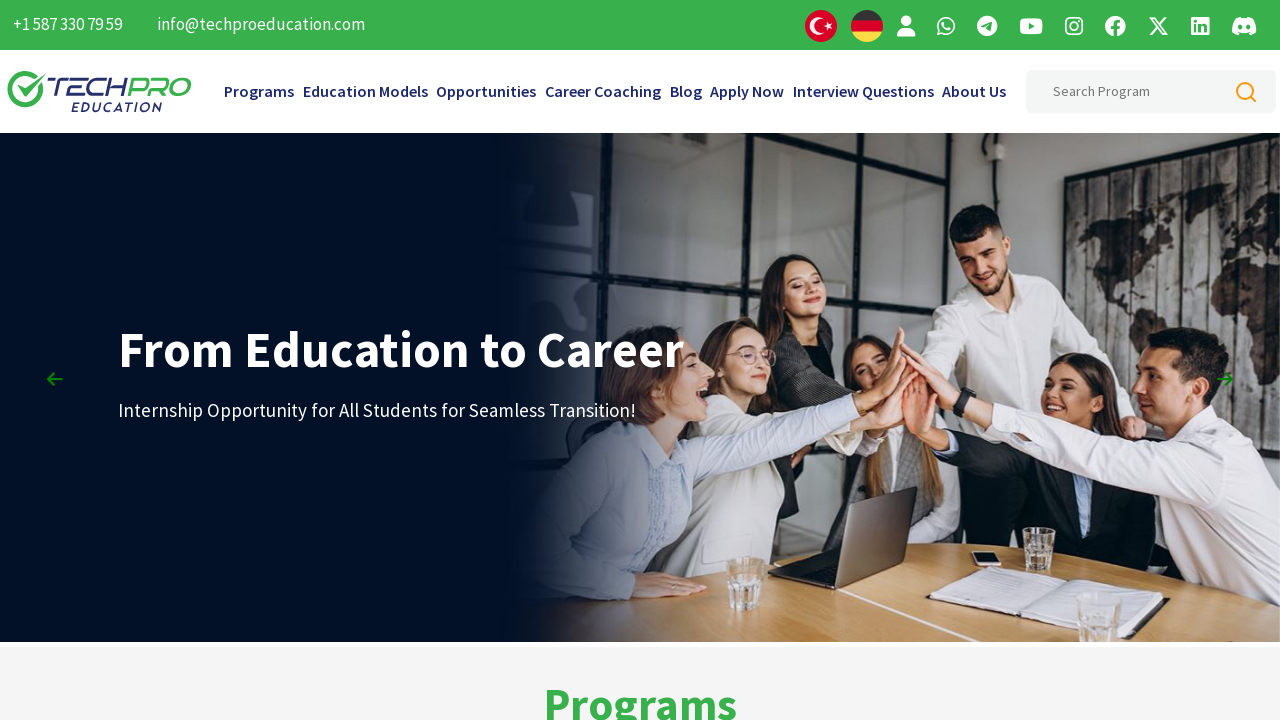

Set expected URL for verification
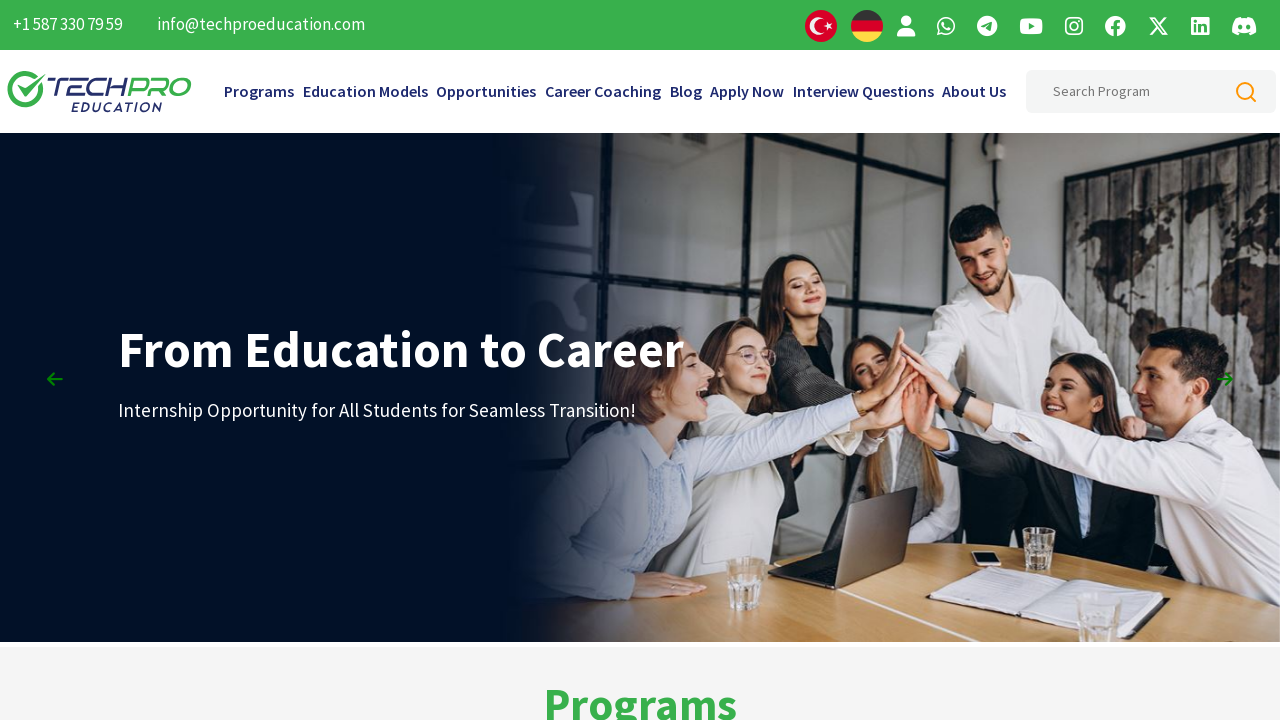

Verified URL matches expected URL: https://www.techproeducation.com/
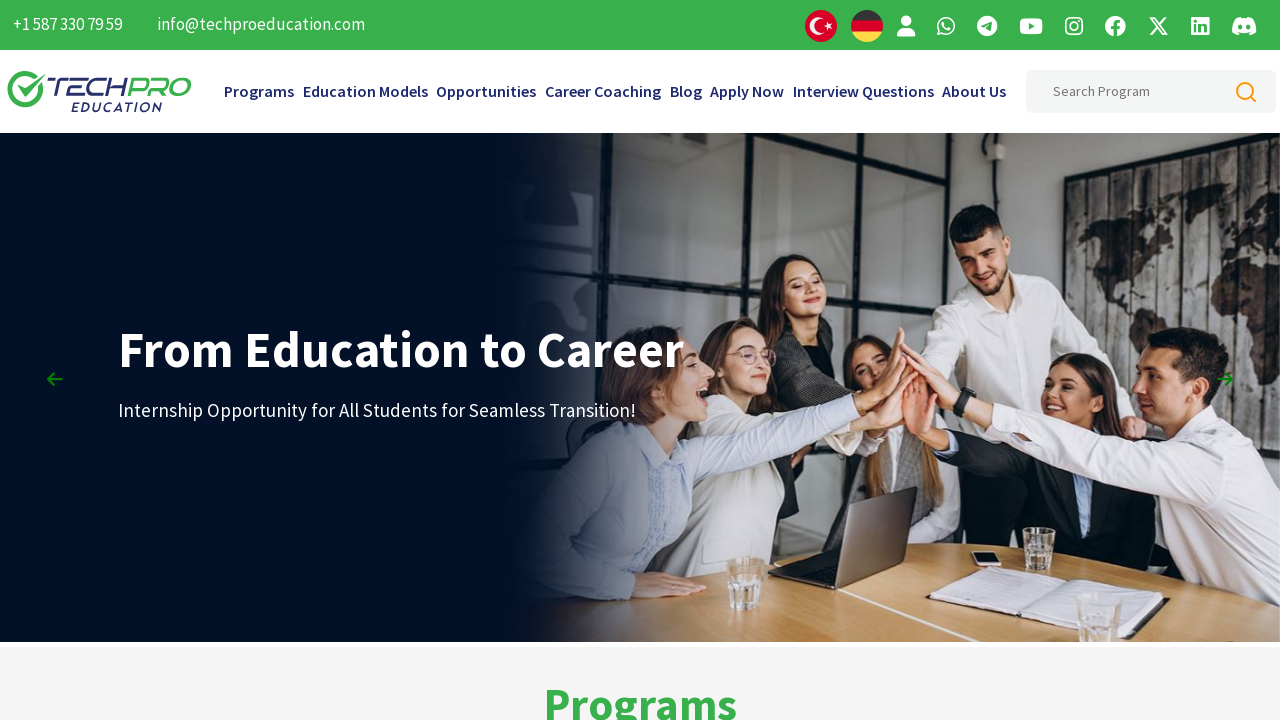

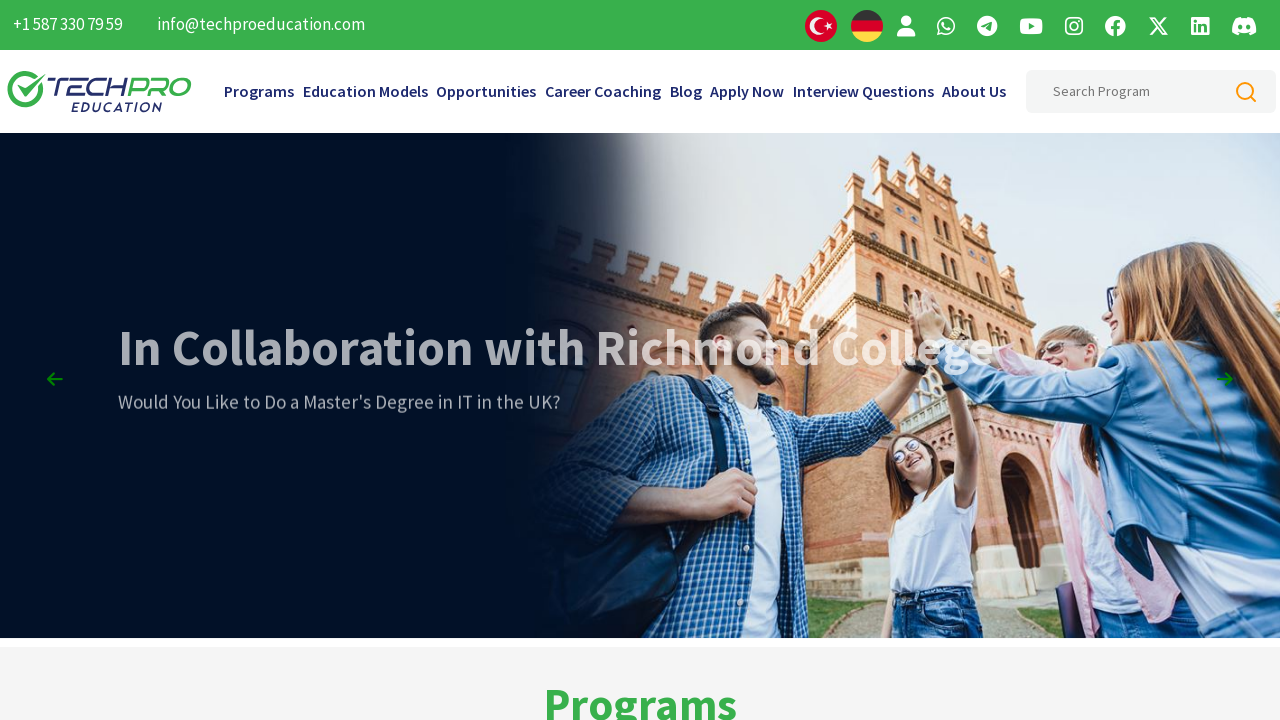